Verifies that the aside element contains either an image or video element

Starting URL: https://finndude.github.io/DBI-Coursework/People-Search/people-search.html

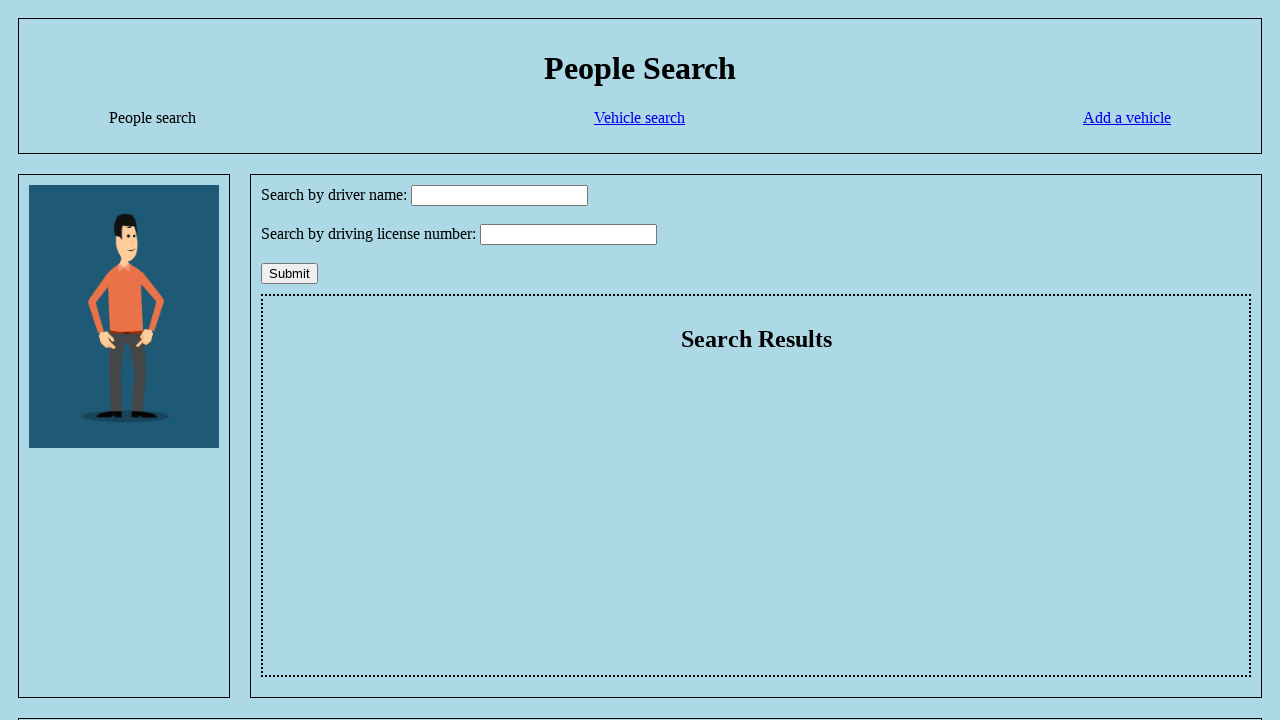

Navigated to People Search page
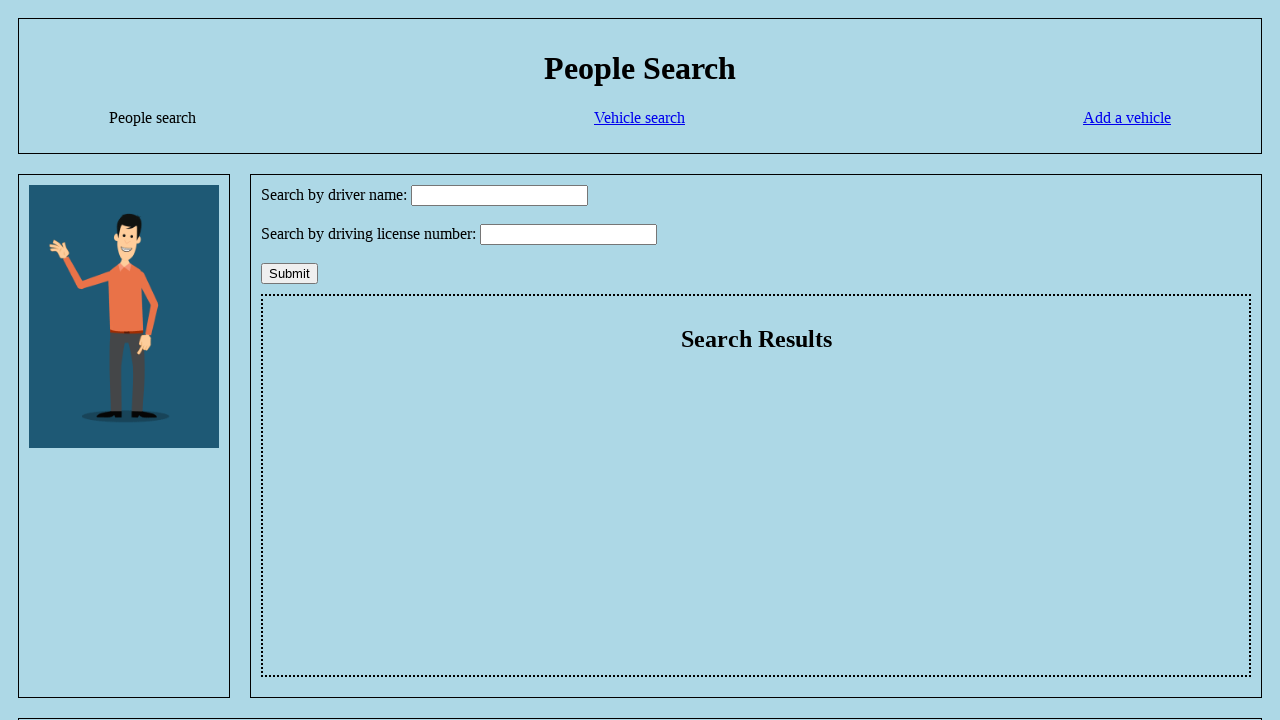

Counted image elements in aside
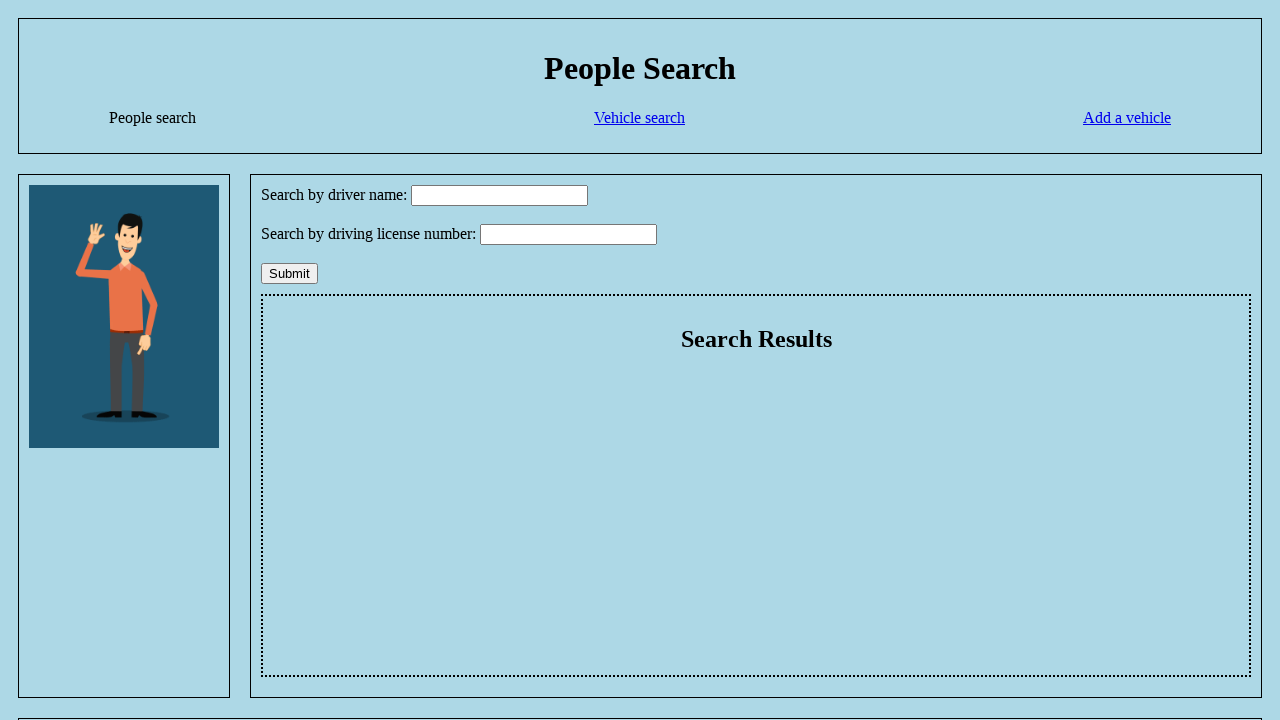

Counted video elements in aside
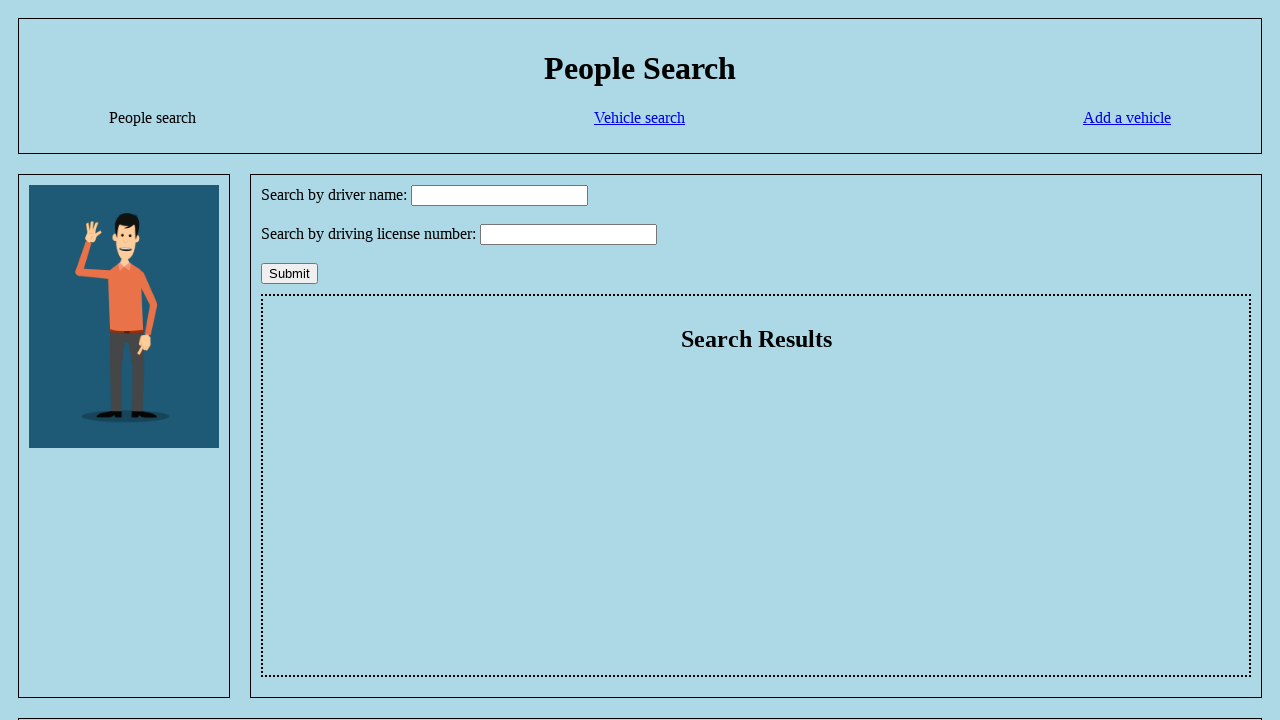

Verified that aside contains at least one image or video element
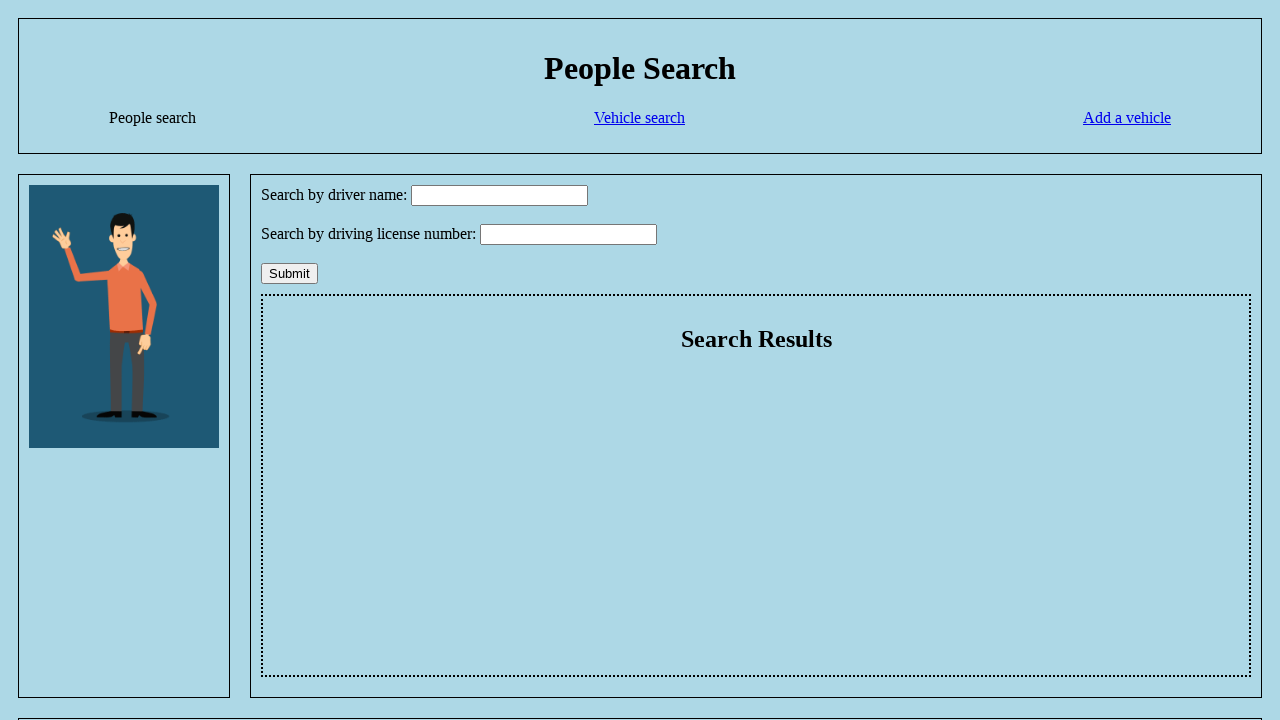

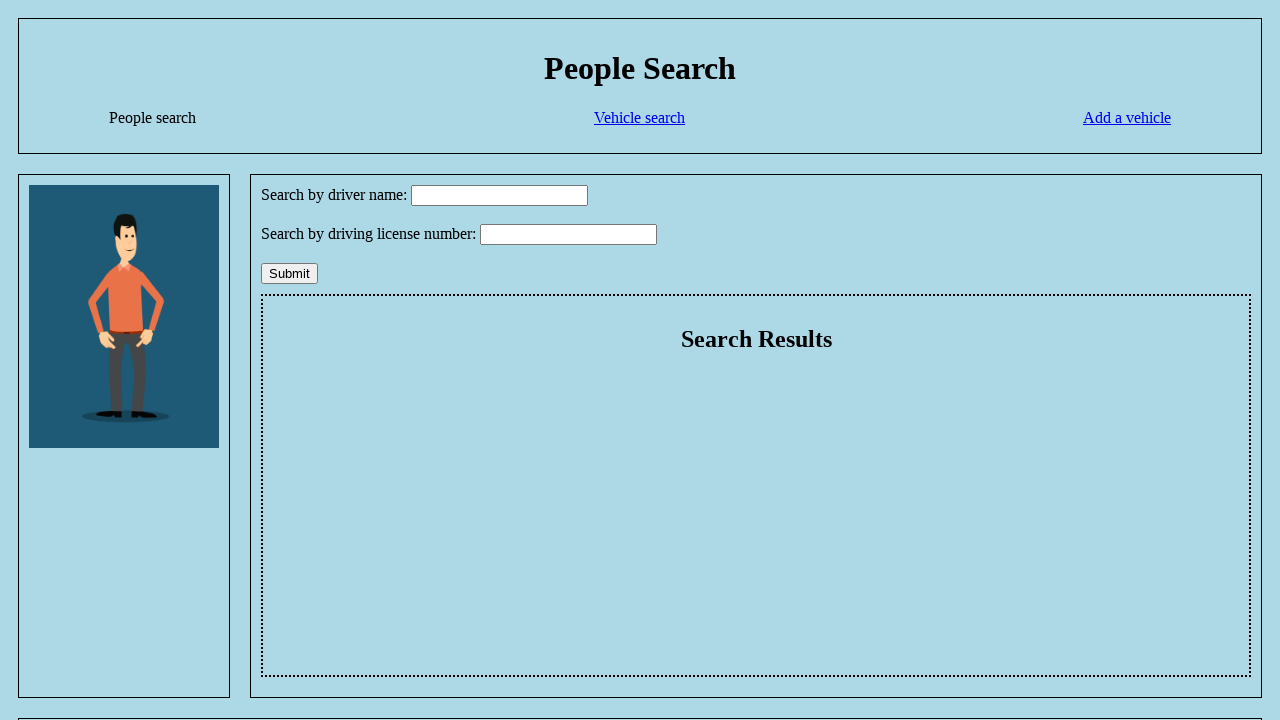